Navigates to Selenium website downloads page and scrolls up from bottom position

Starting URL: https://www.selenium.dev/

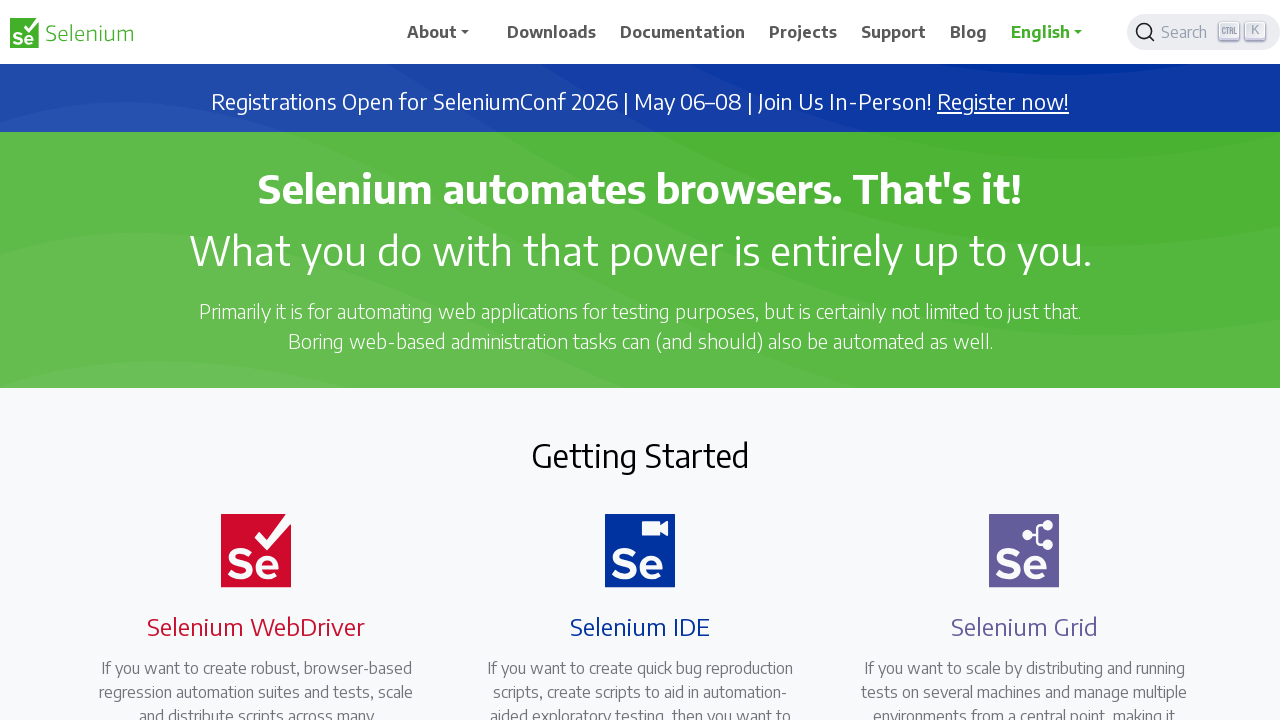

Clicked on downloads link at (552, 32) on a[href='/downloads']
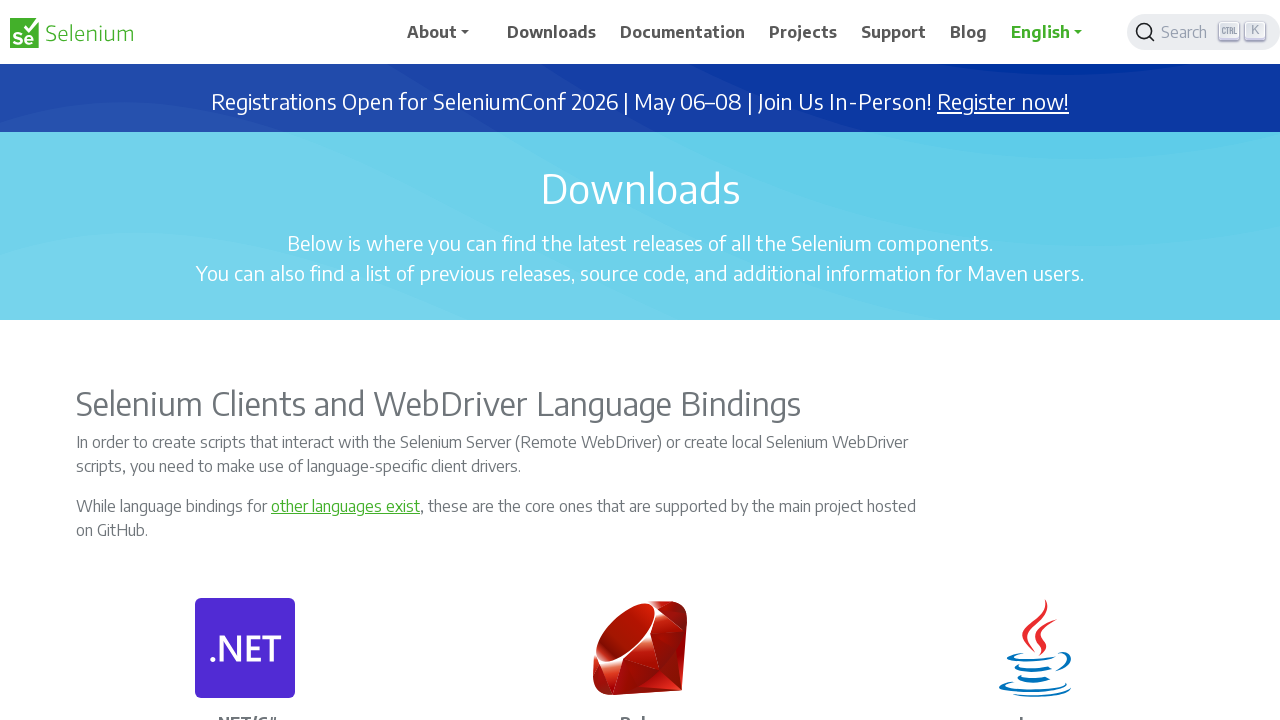

Downloads page loaded
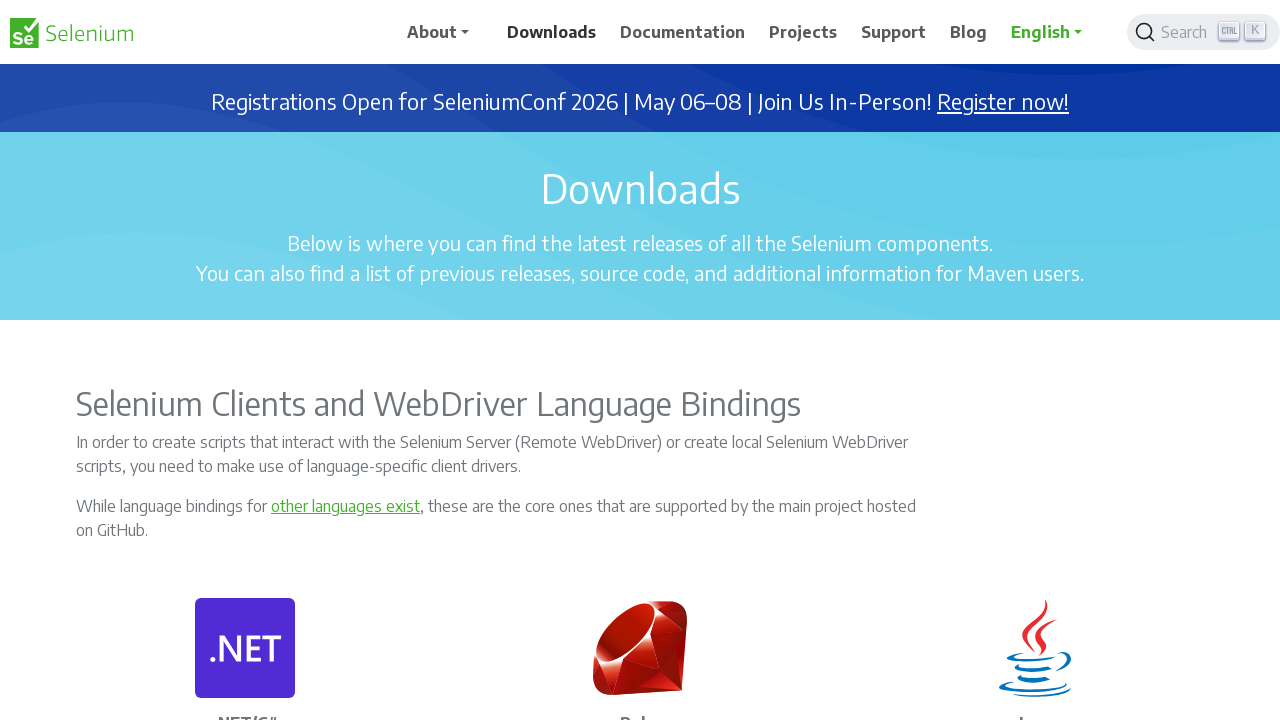

Scrolled from bottom to top of page
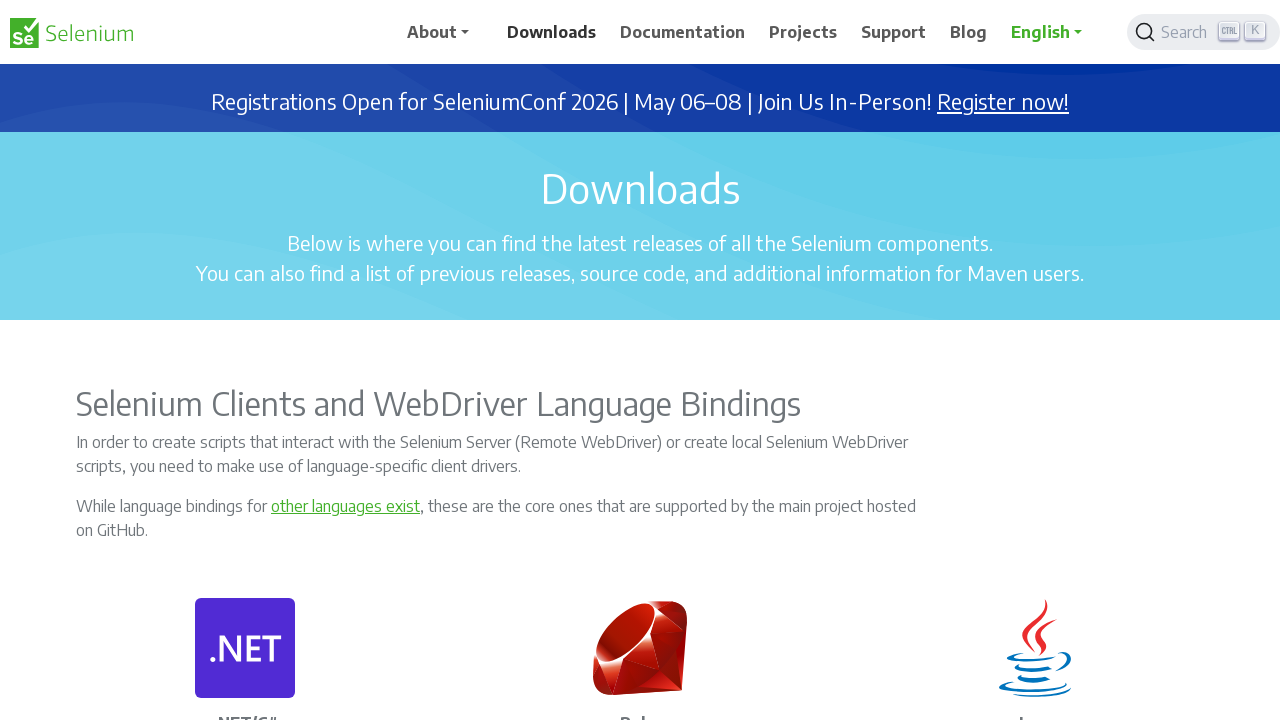

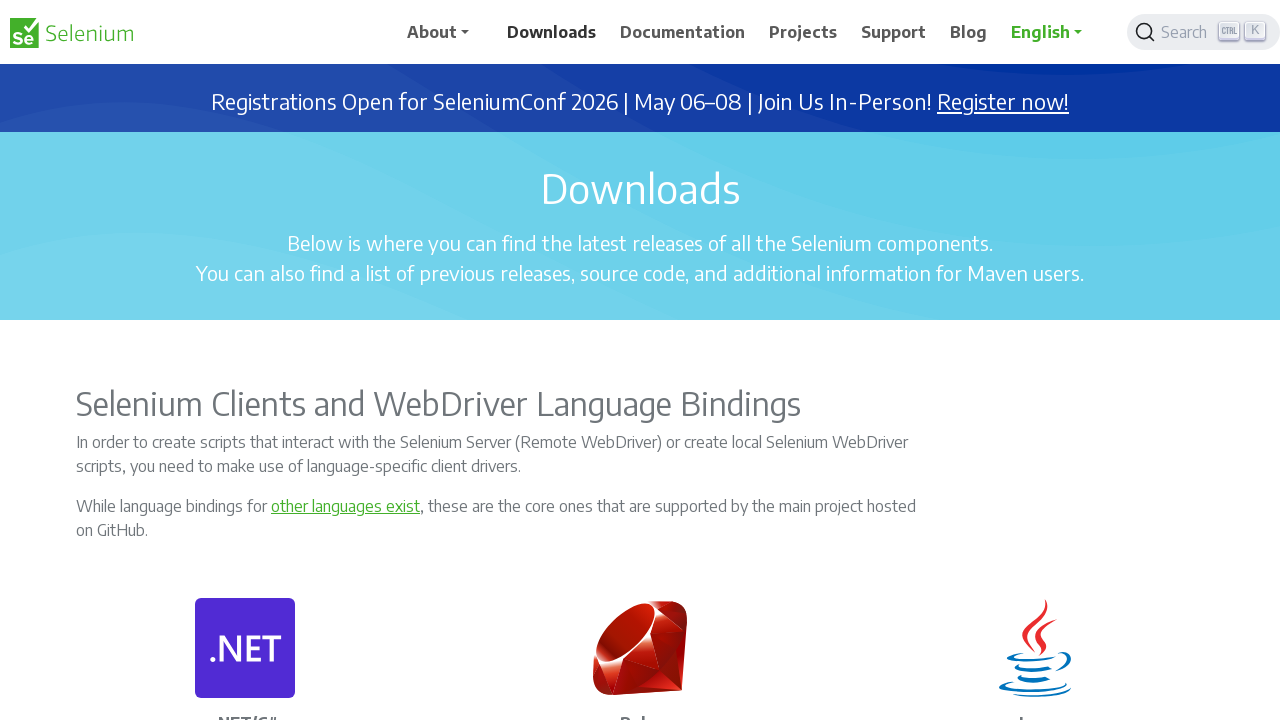